Tests multiple select dropdown functionality by selecting all options, then deselecting all options

Starting URL: https://practice.cydeo.com/dropdown

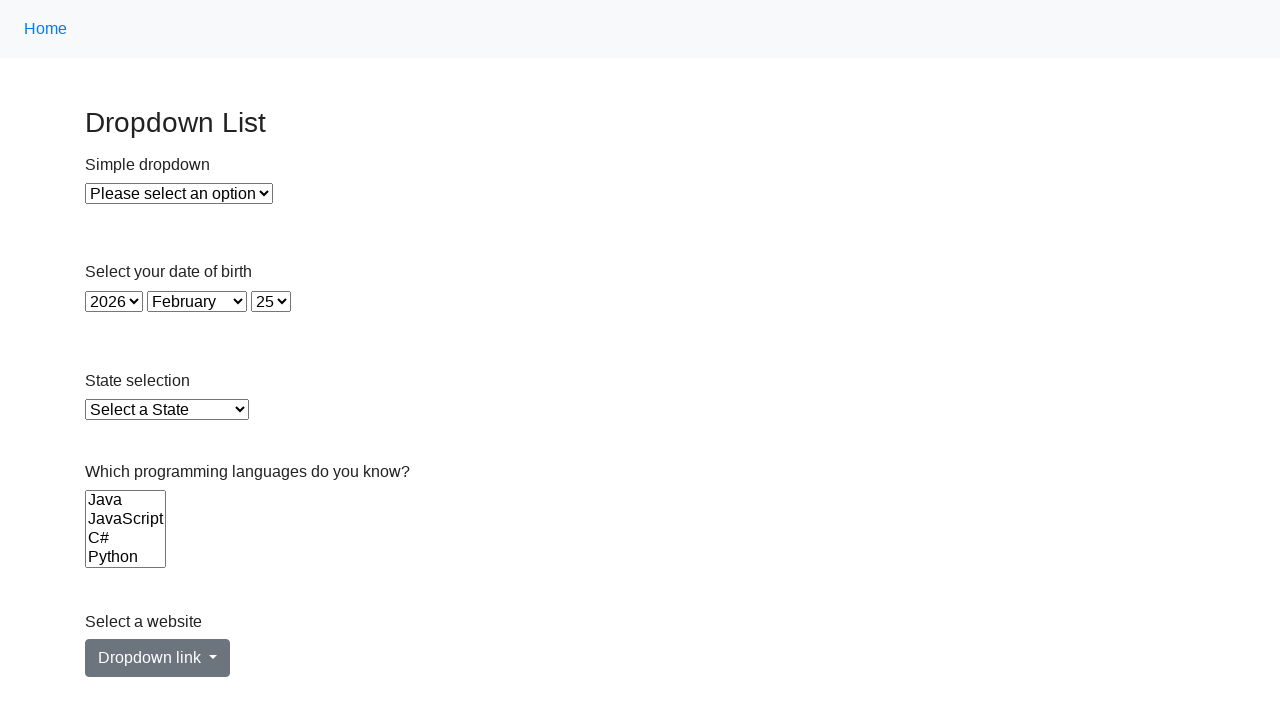

Navigated to dropdown practice page
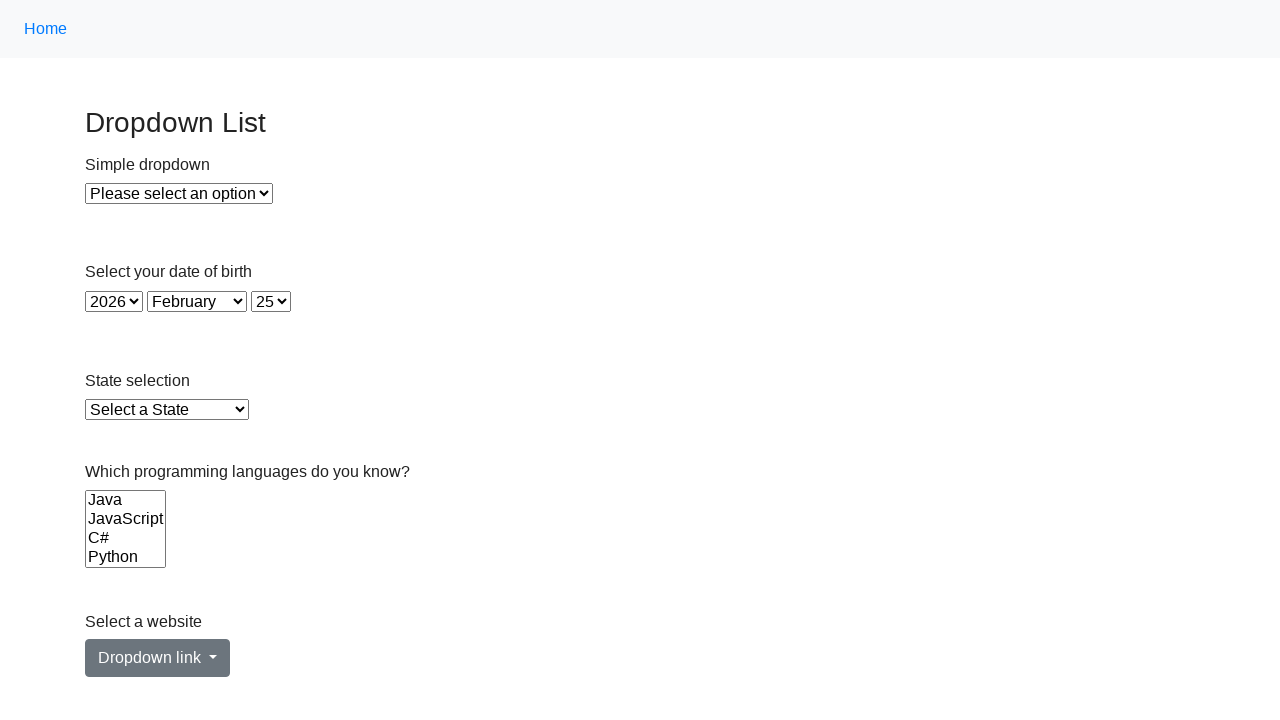

Located the multiple select dropdown for Languages
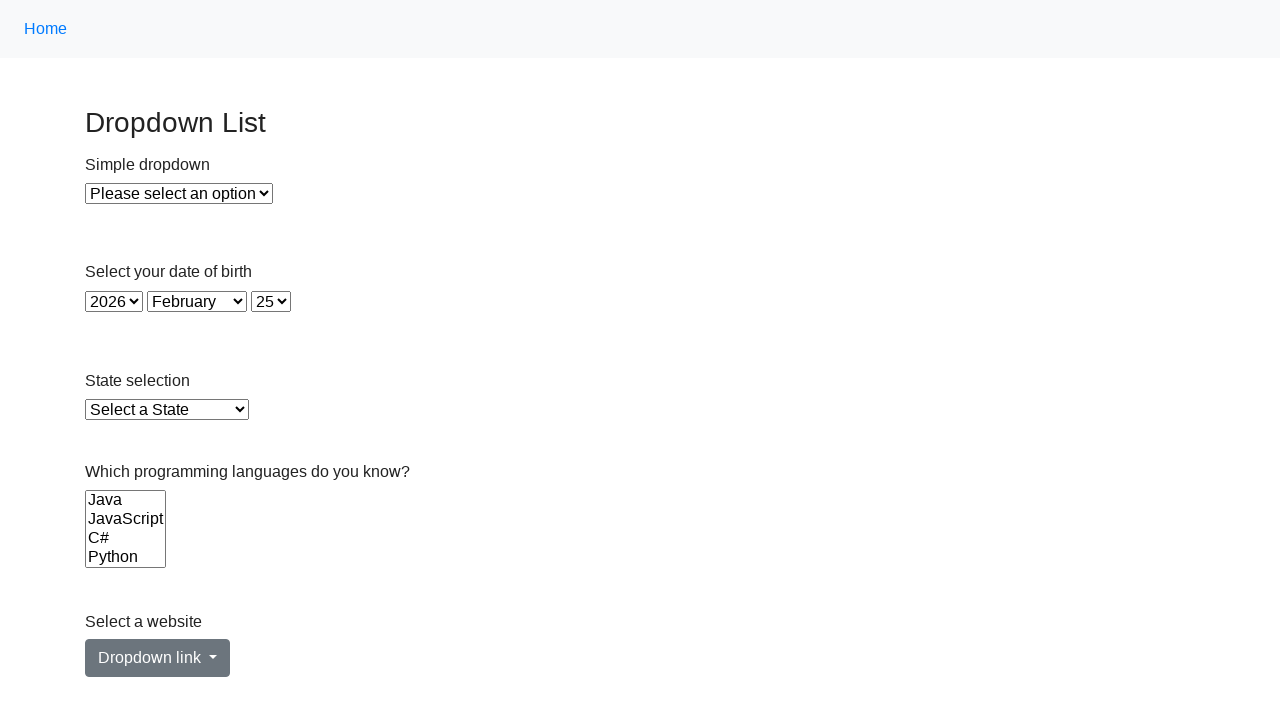

Retrieved all 6 options from the dropdown
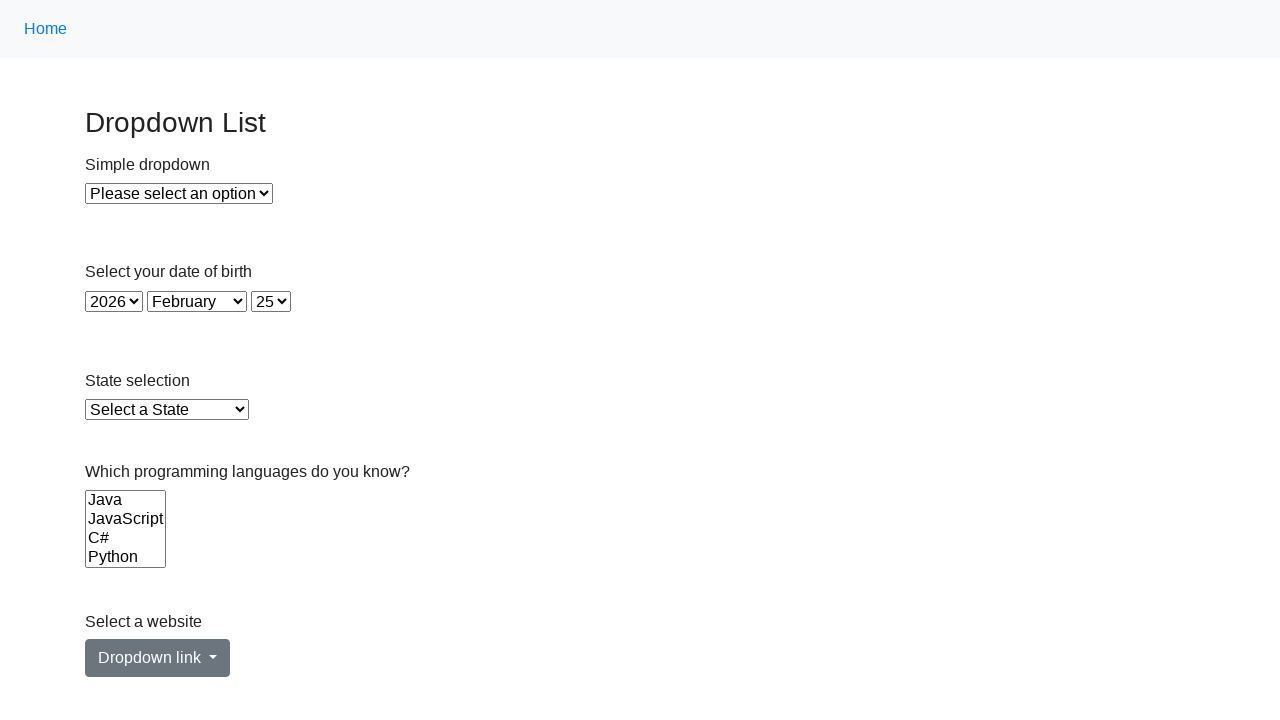

Selected option at index 0 on select[name='Languages']
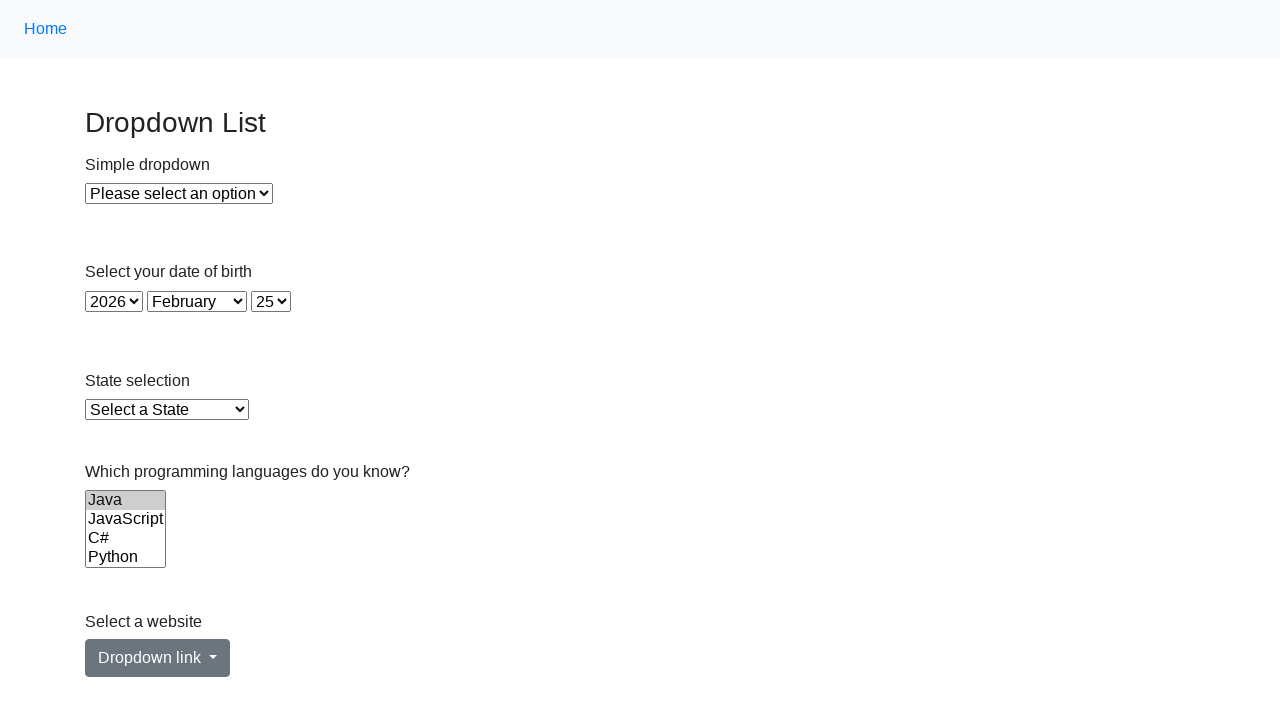

Selected option at index 1 on select[name='Languages']
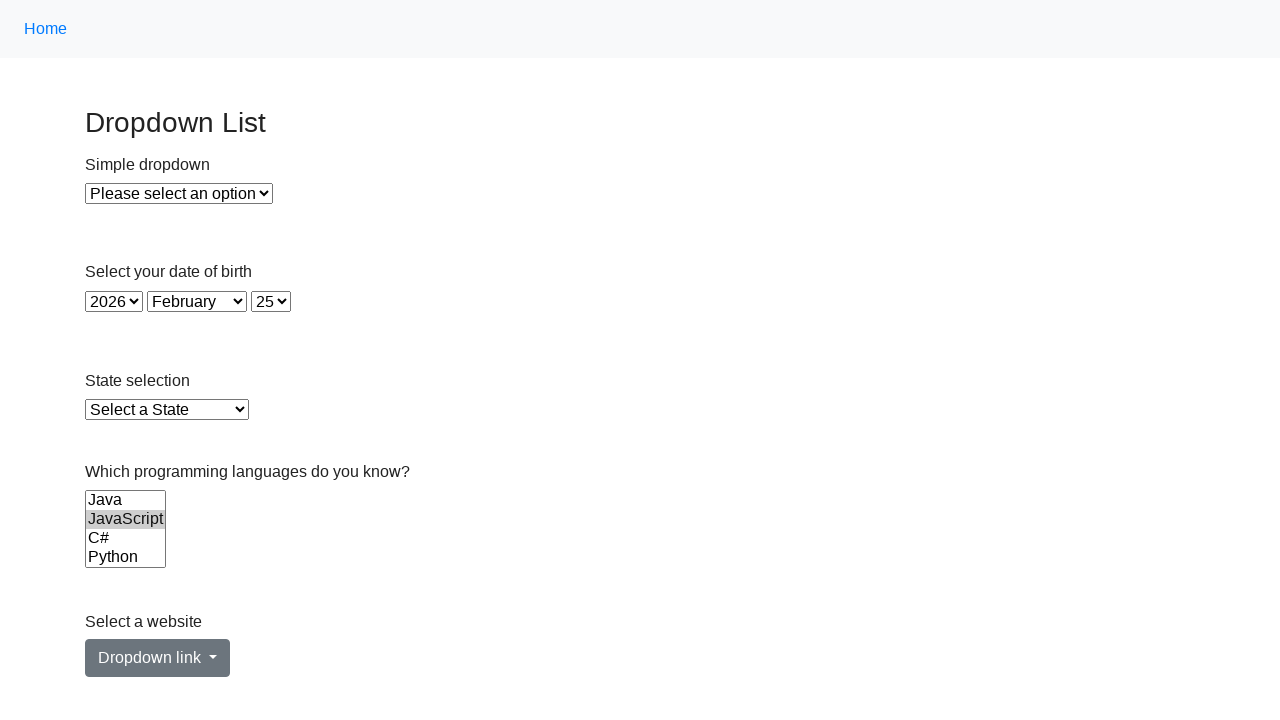

Selected option at index 2 on select[name='Languages']
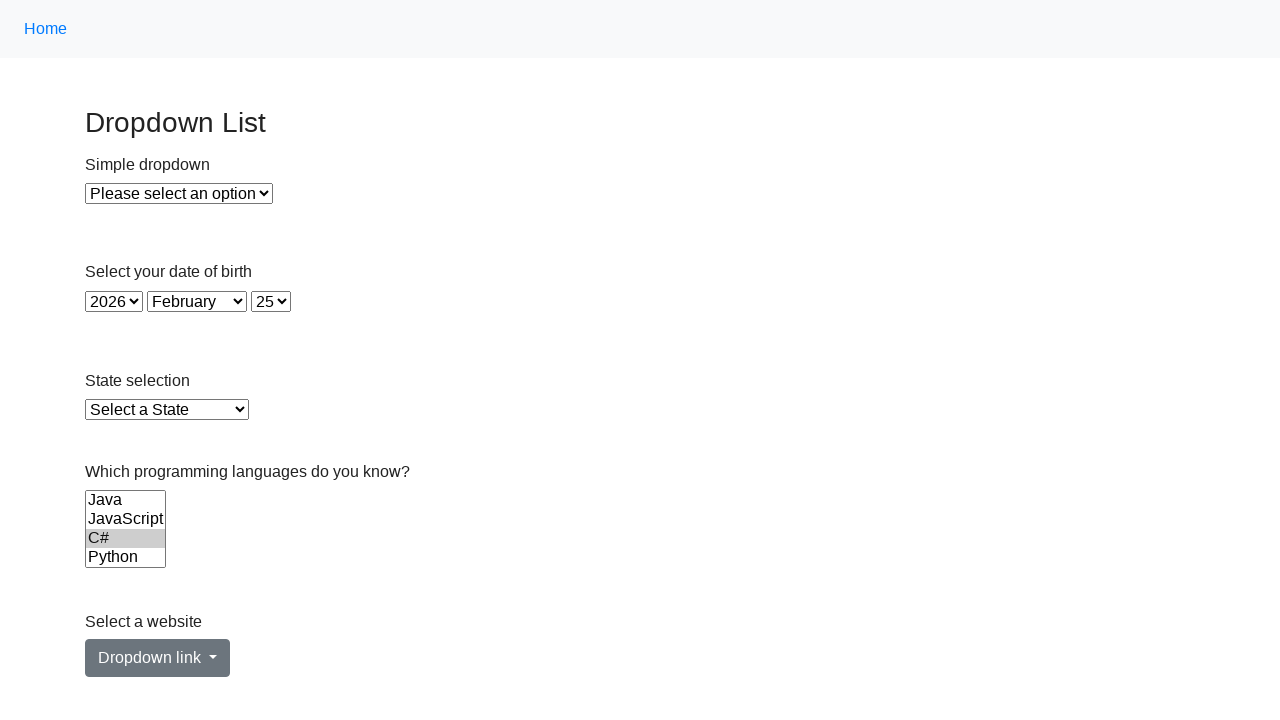

Selected option at index 3 on select[name='Languages']
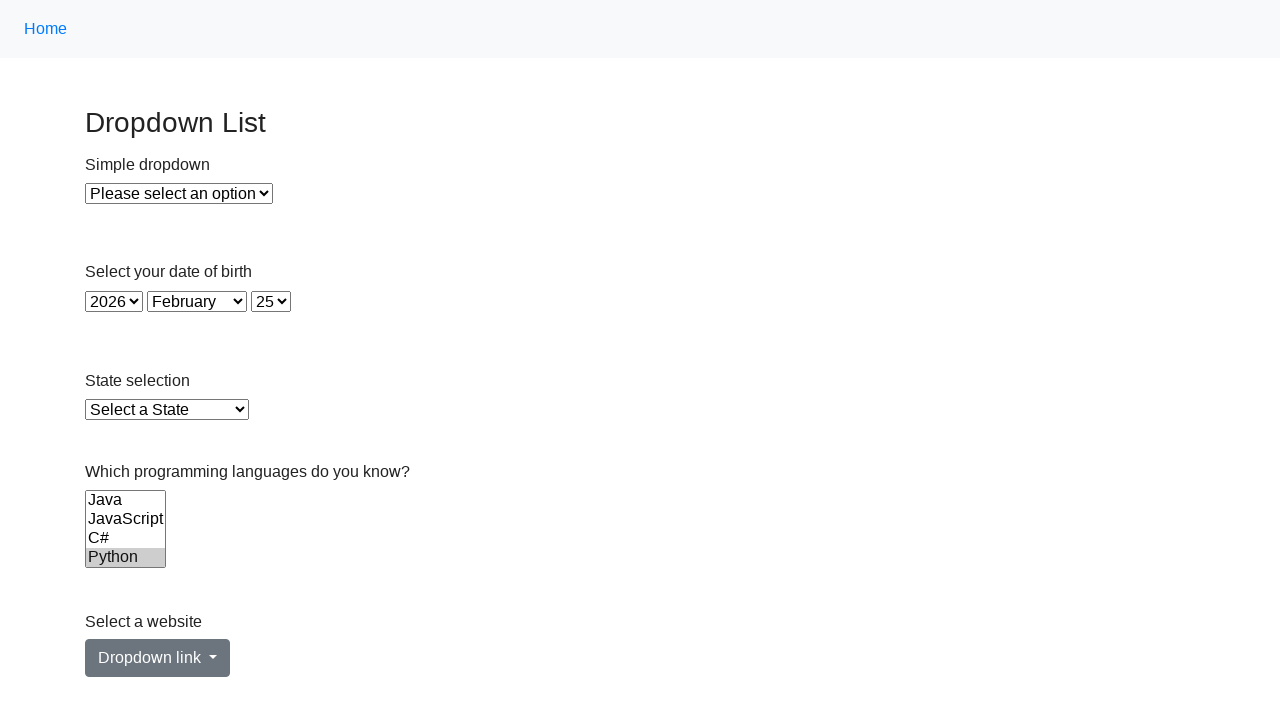

Selected option at index 4 on select[name='Languages']
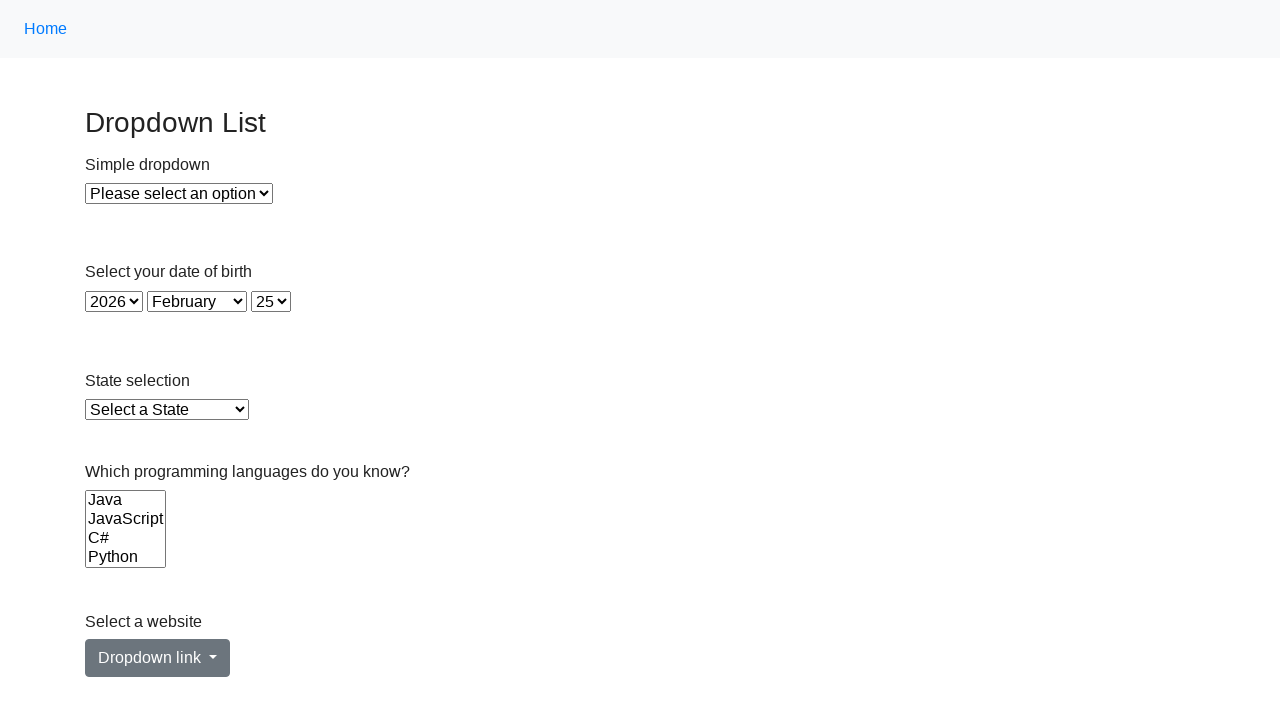

Selected option at index 5 on select[name='Languages']
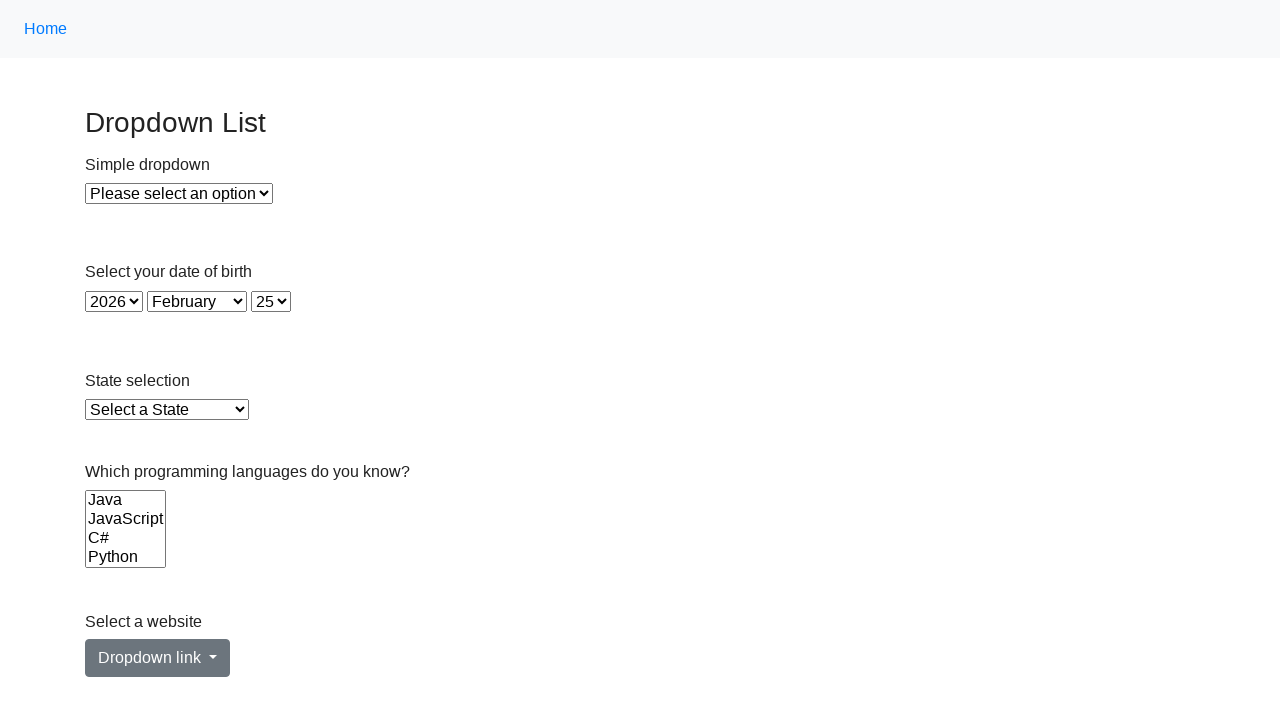

Reset dropdown selection to -1 using evaluate
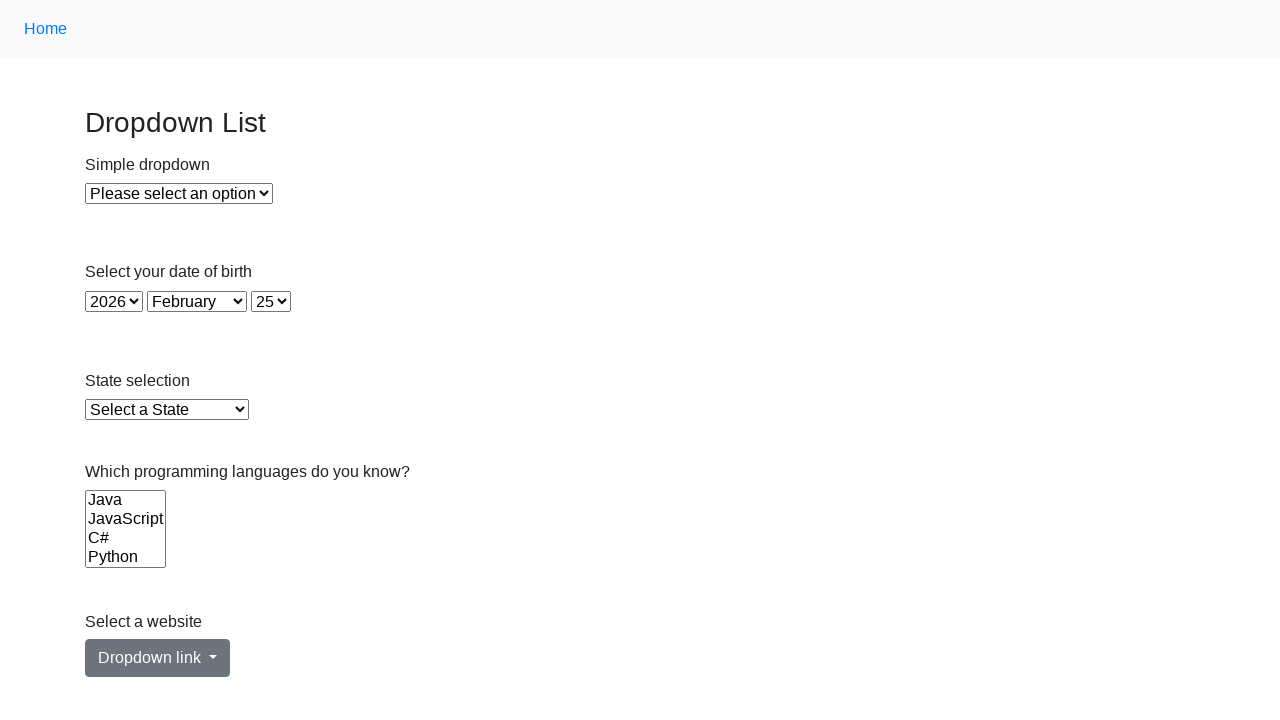

Pressed down Control key
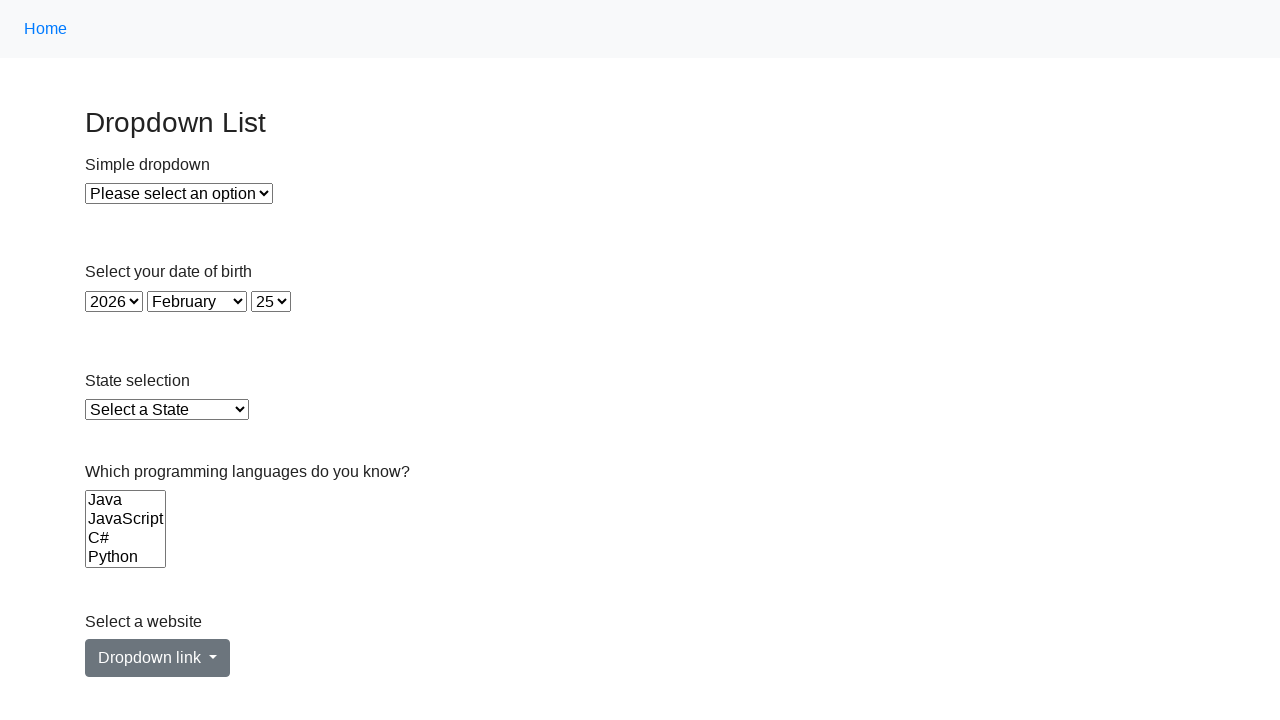

Clicked option while holding Control to deselect at (126, 500) on select[name='Languages'] >> option >> nth=0
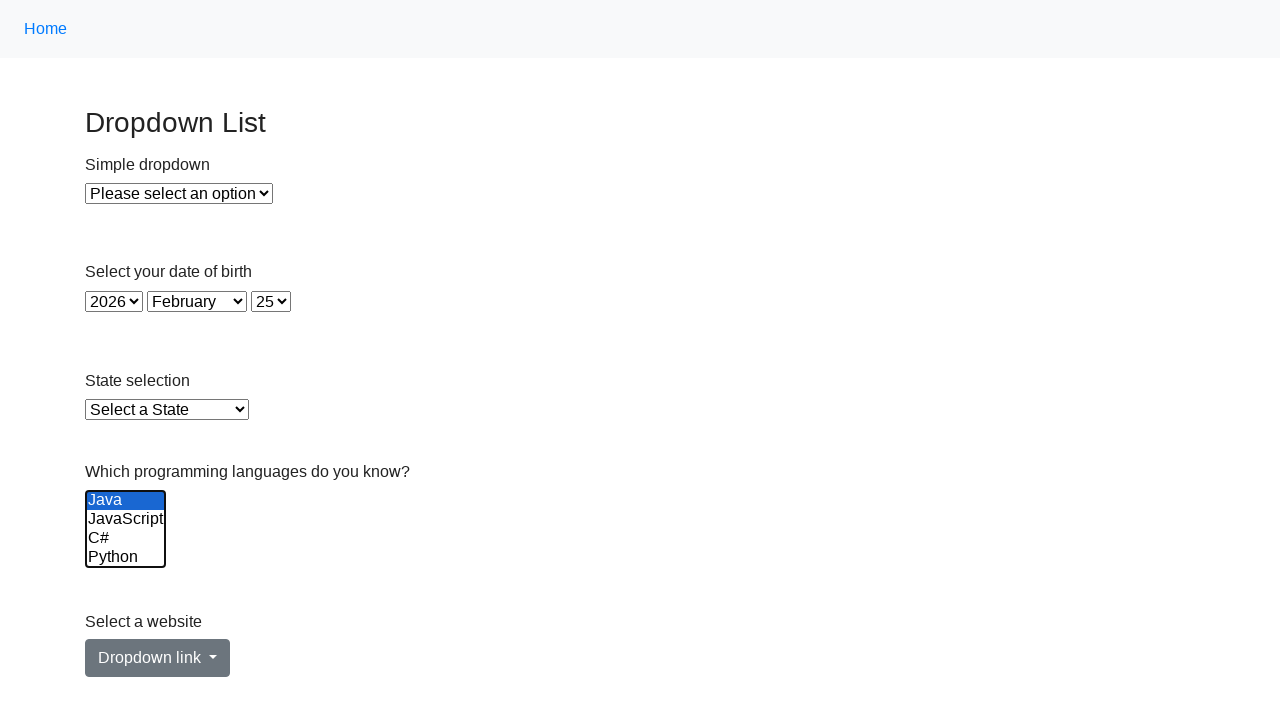

Released Control key
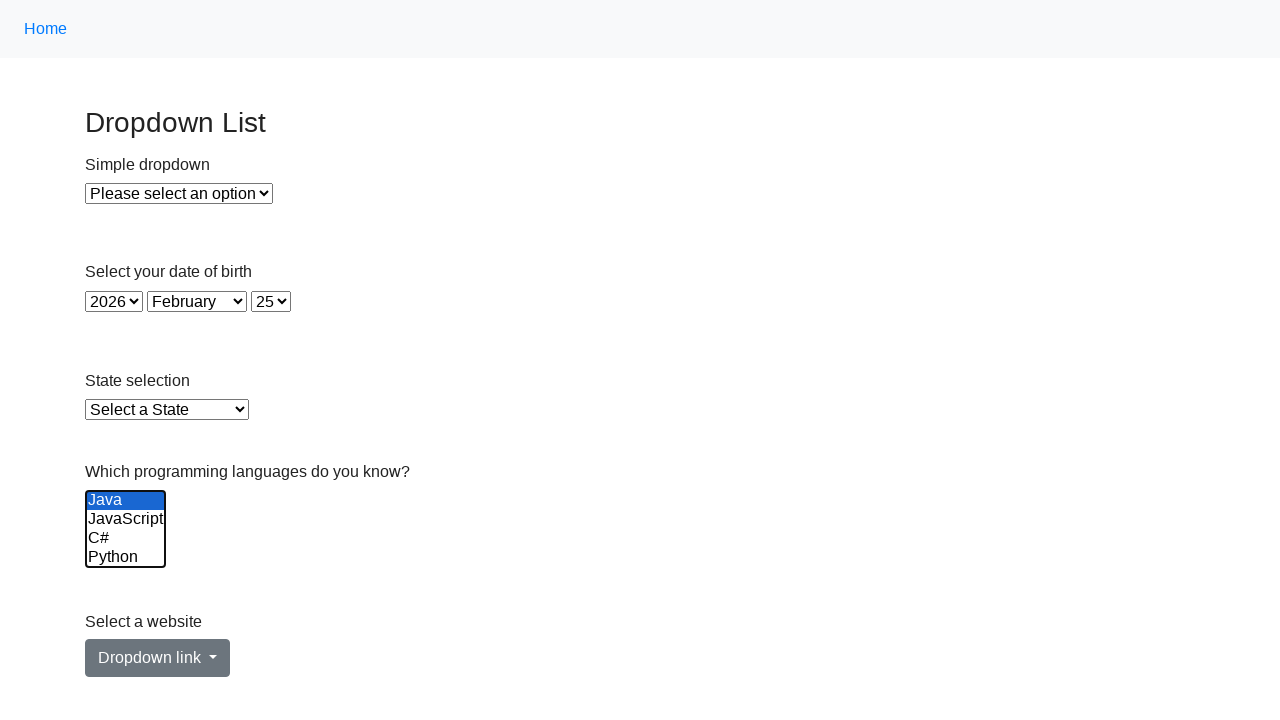

Pressed down Control key
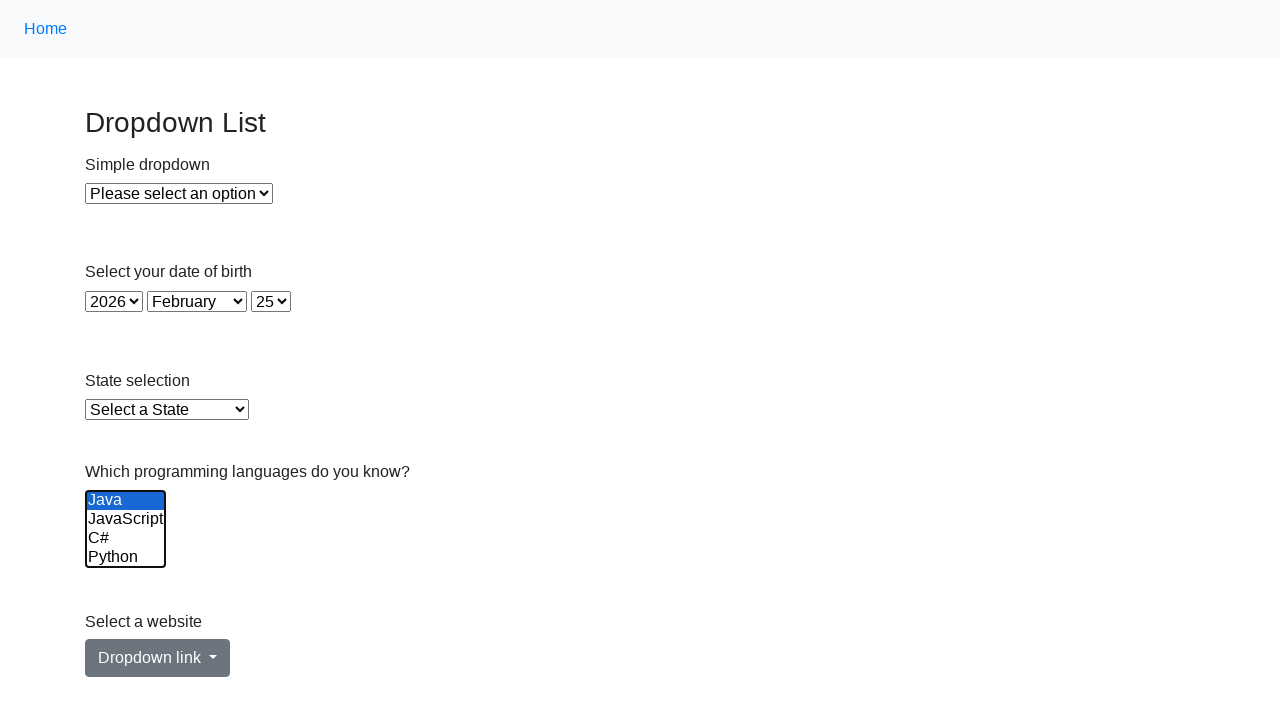

Clicked option while holding Control to deselect at (126, 519) on select[name='Languages'] >> option >> nth=1
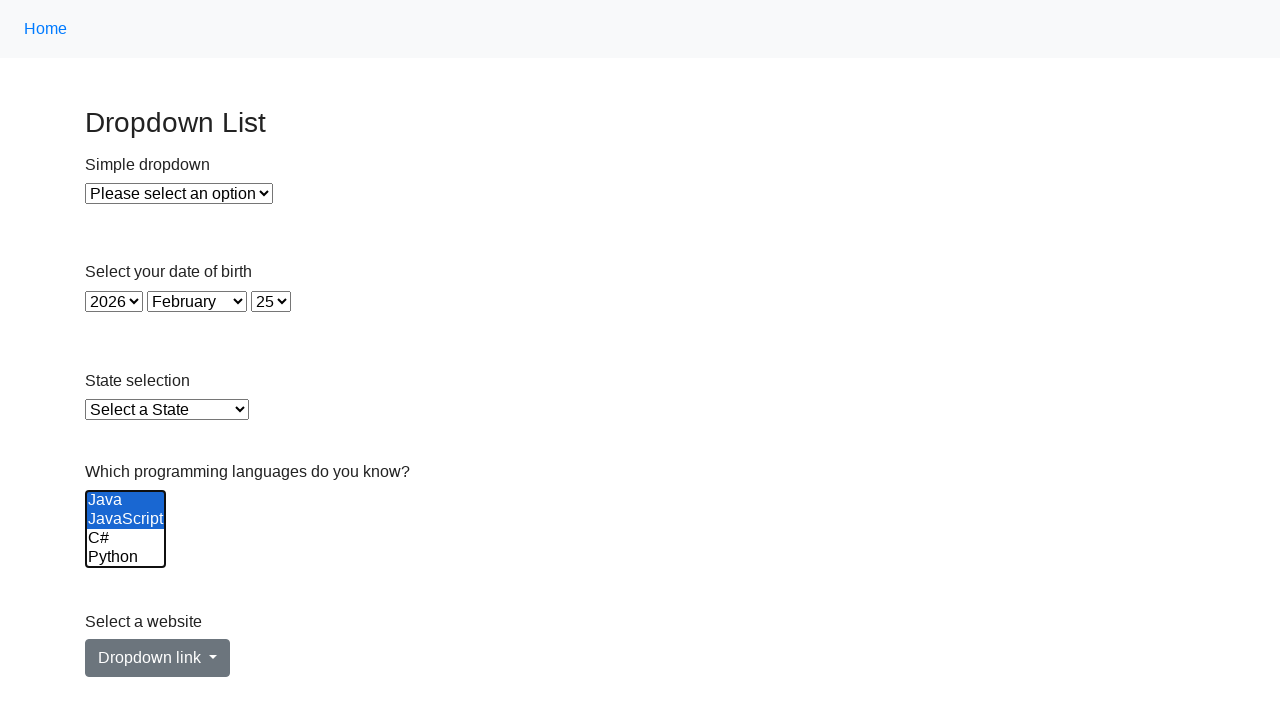

Released Control key
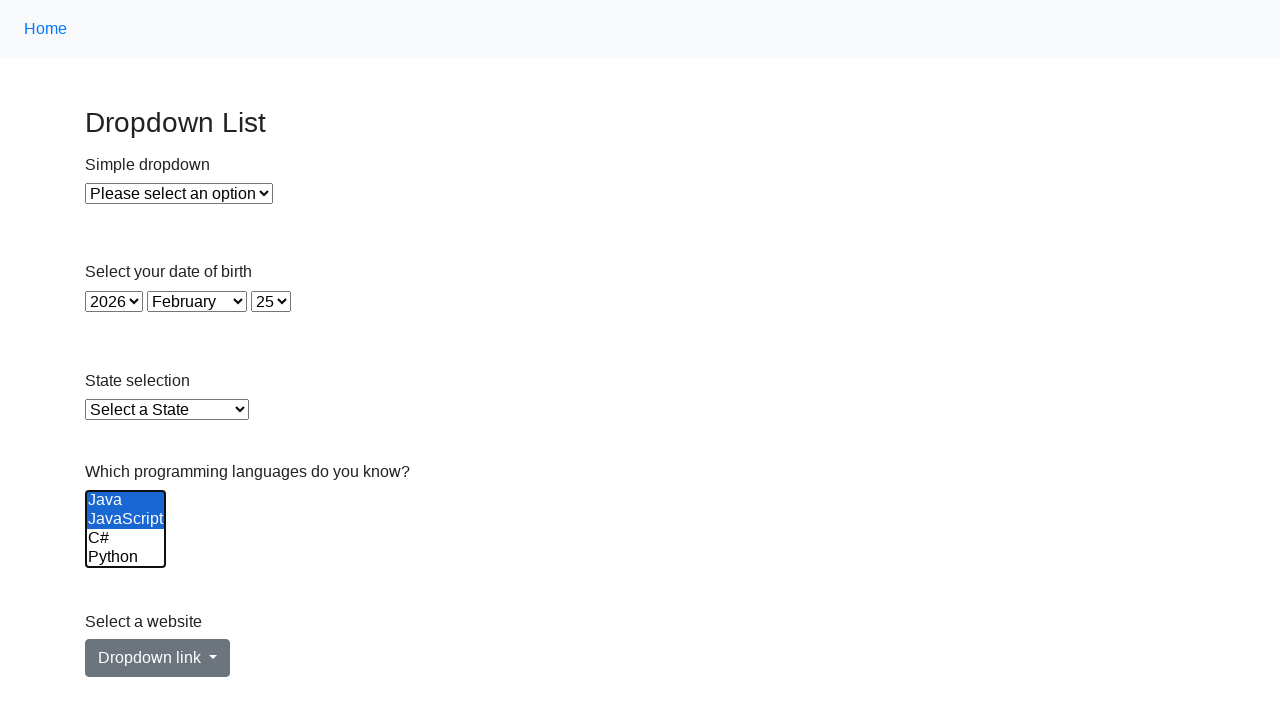

Pressed down Control key
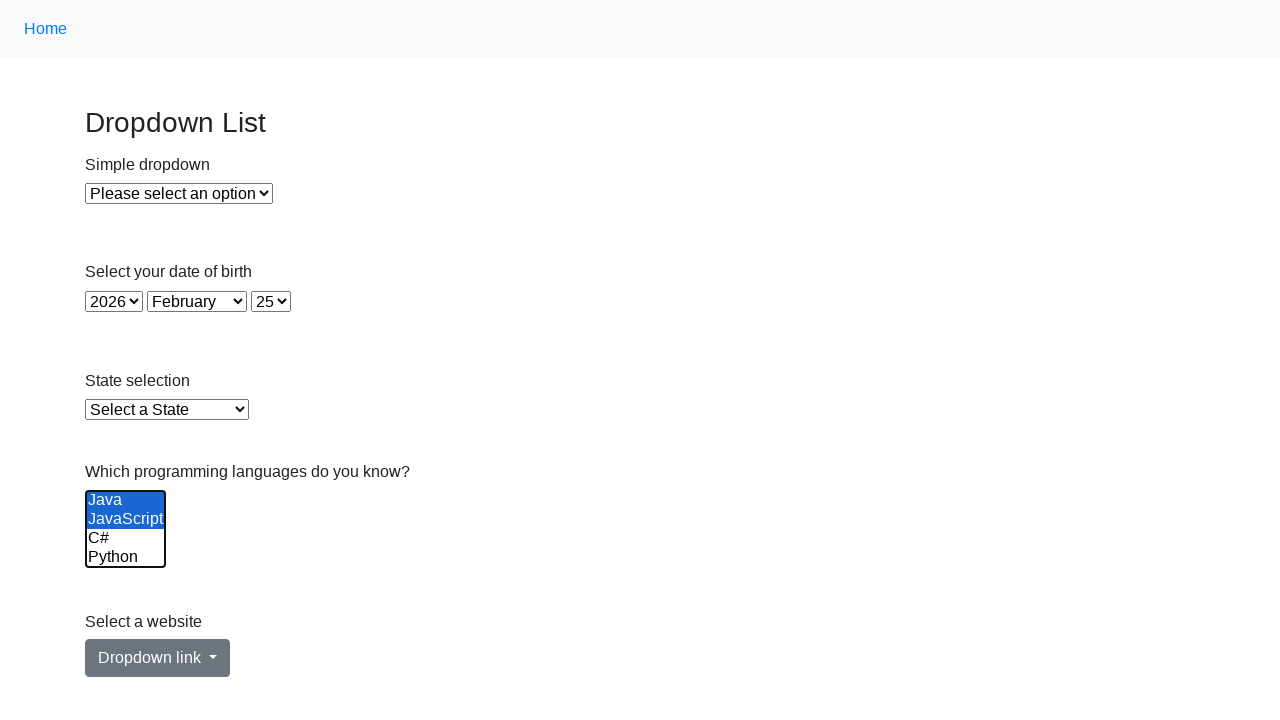

Clicked option while holding Control to deselect at (126, 538) on select[name='Languages'] >> option >> nth=2
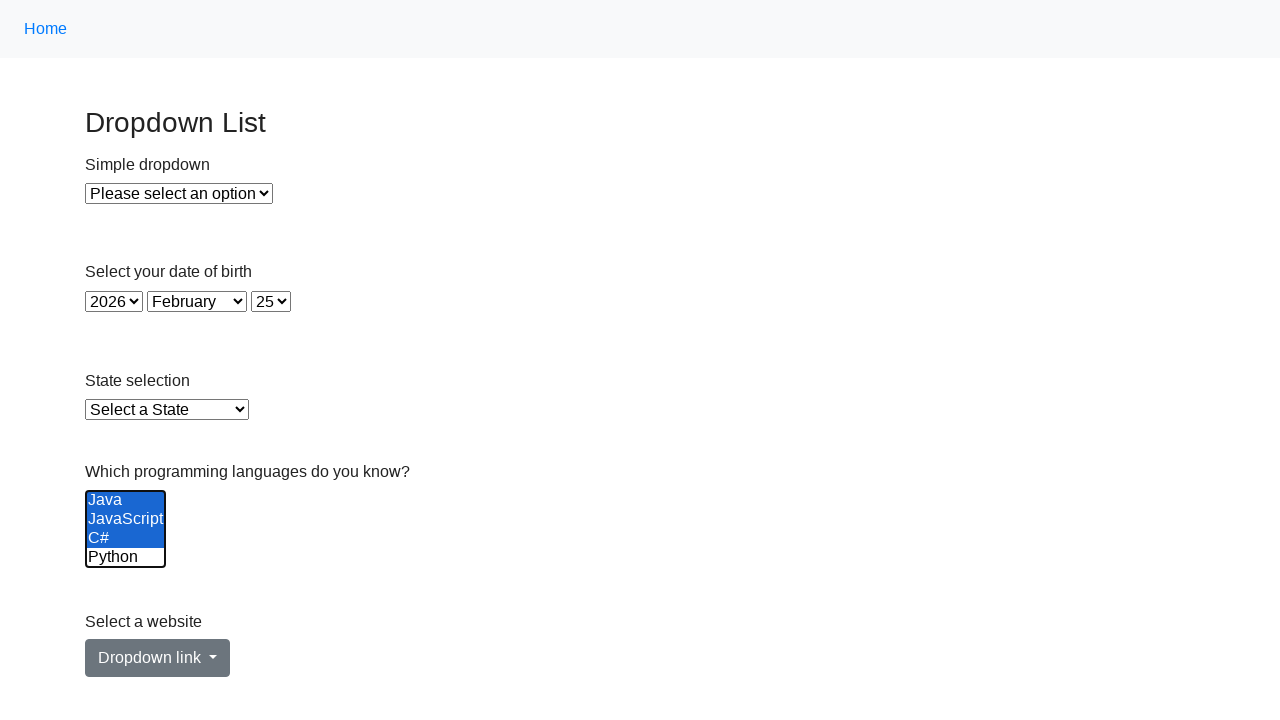

Released Control key
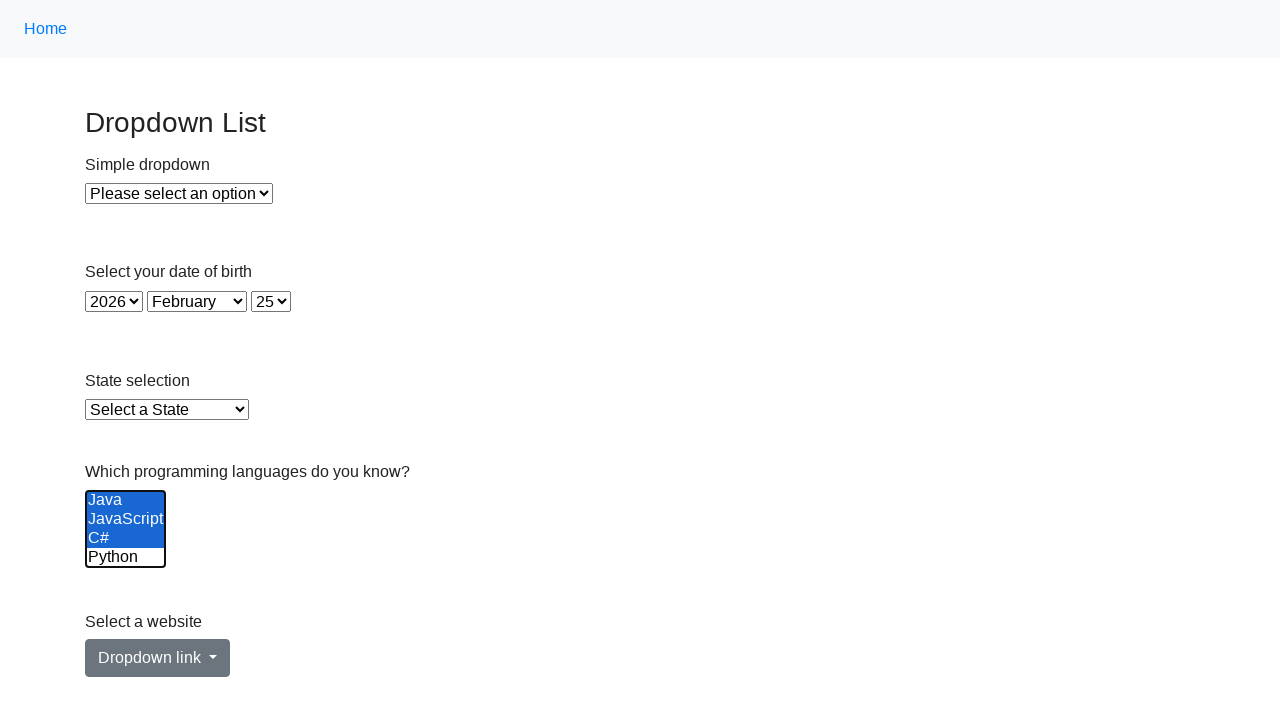

Pressed down Control key
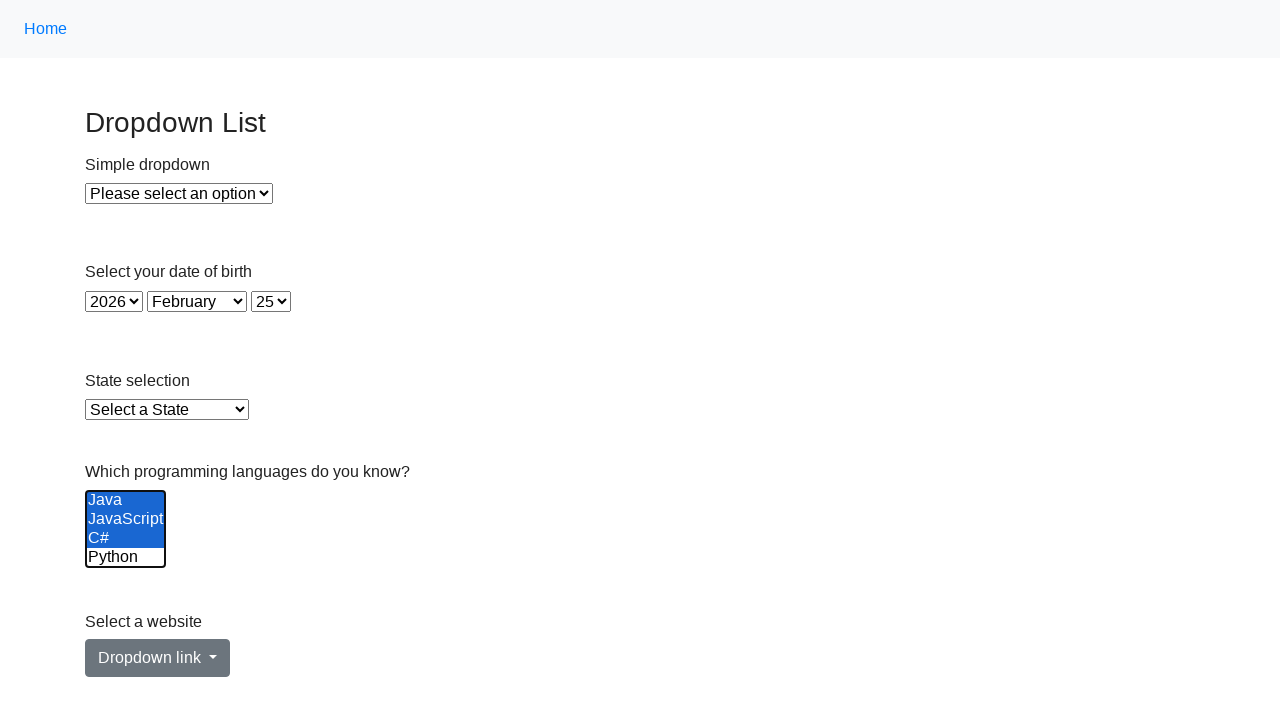

Clicked option while holding Control to deselect at (126, 558) on select[name='Languages'] >> option >> nth=3
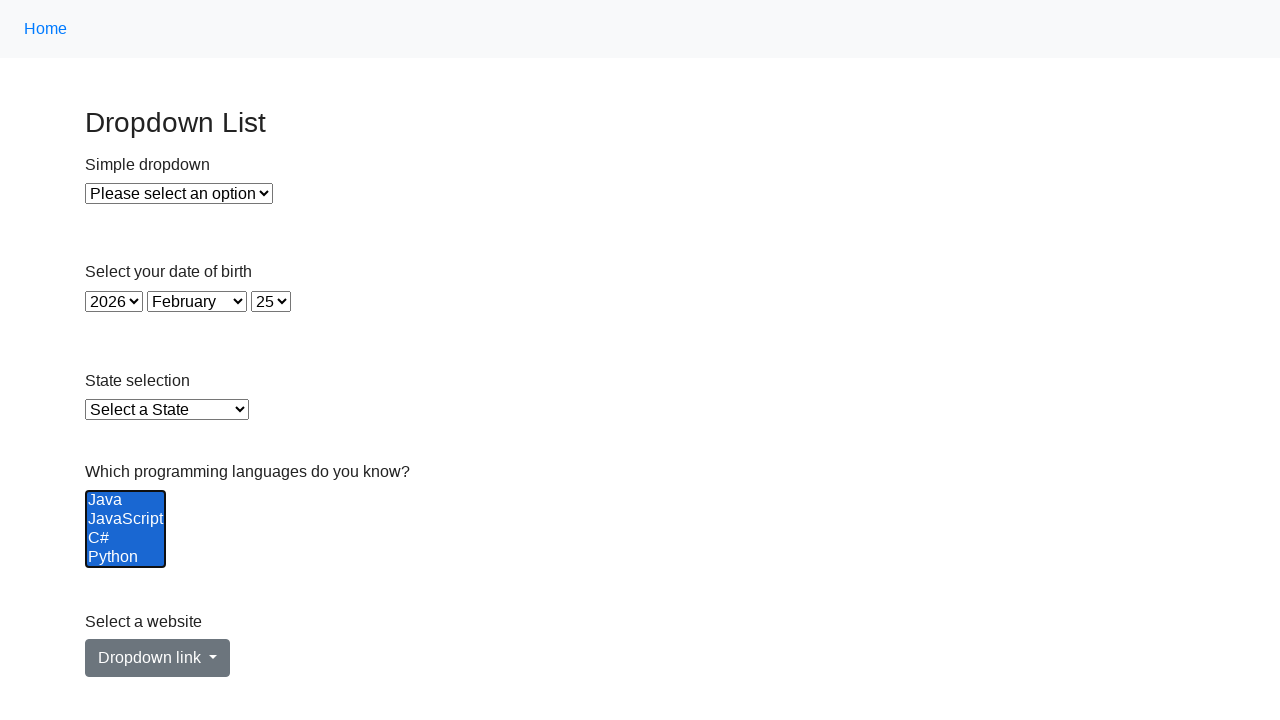

Released Control key
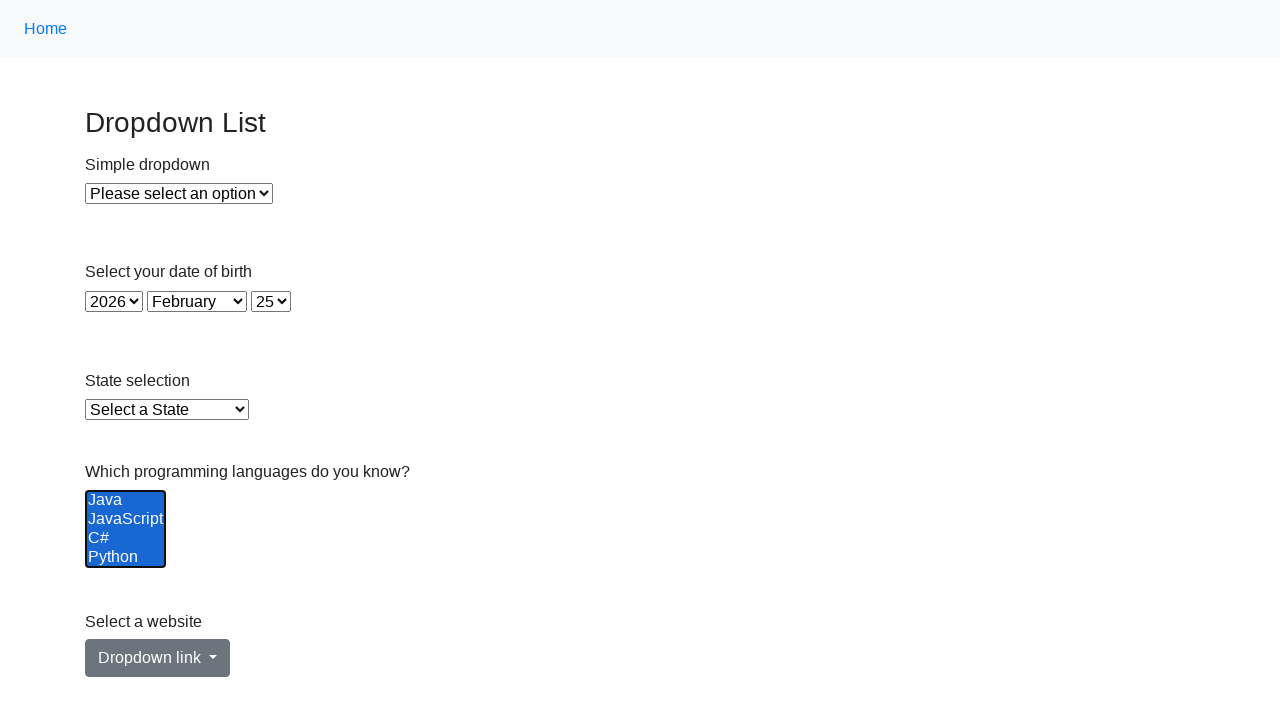

Pressed down Control key
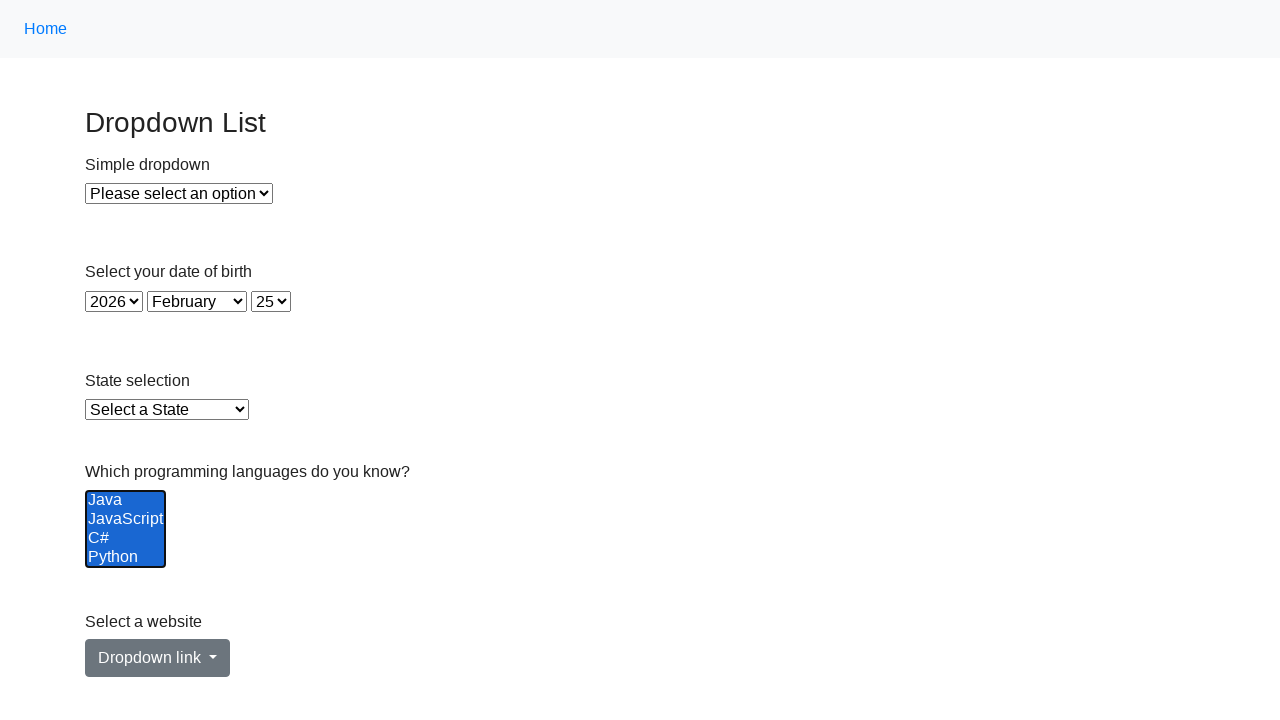

Clicked option while holding Control to deselect at (126, 539) on select[name='Languages'] >> option >> nth=4
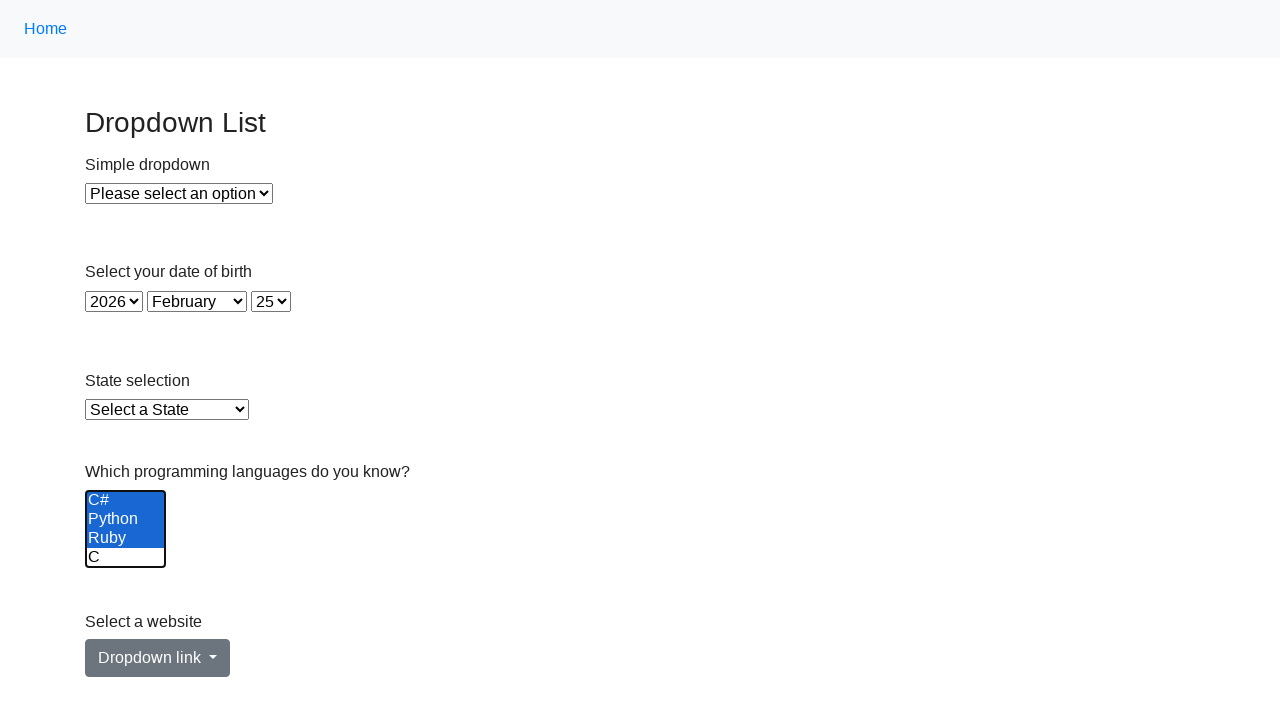

Released Control key
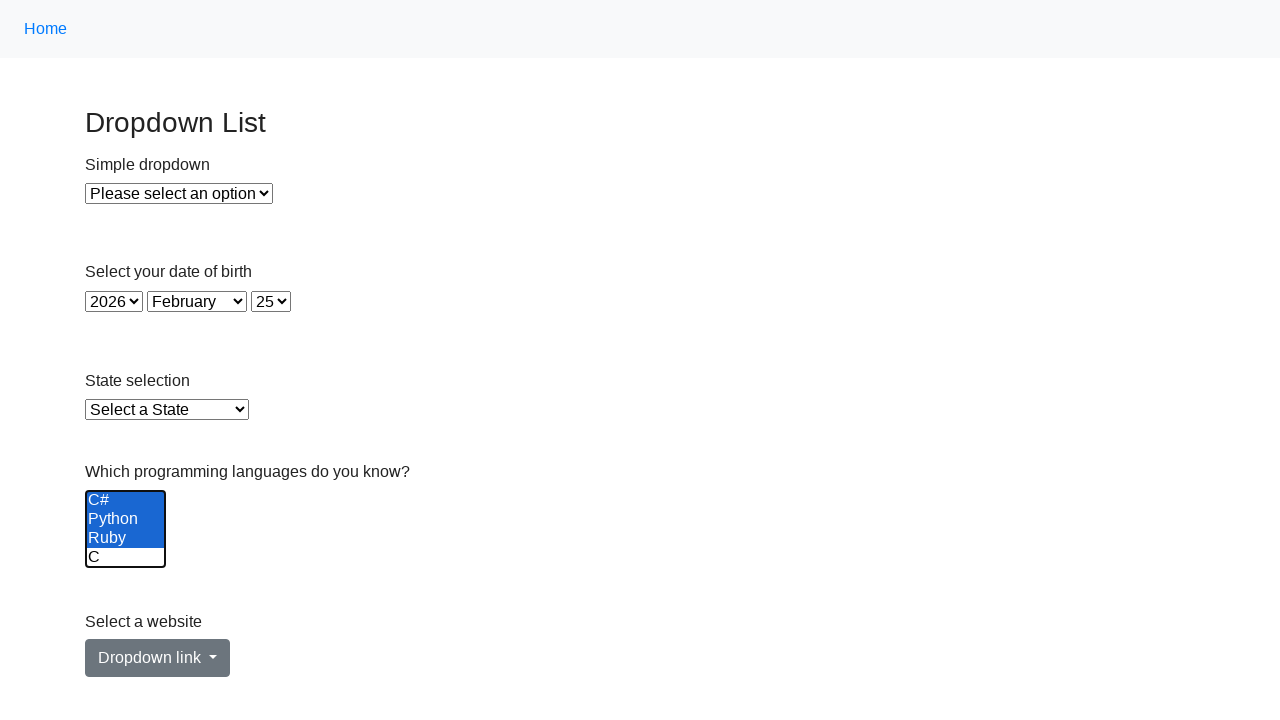

Pressed down Control key
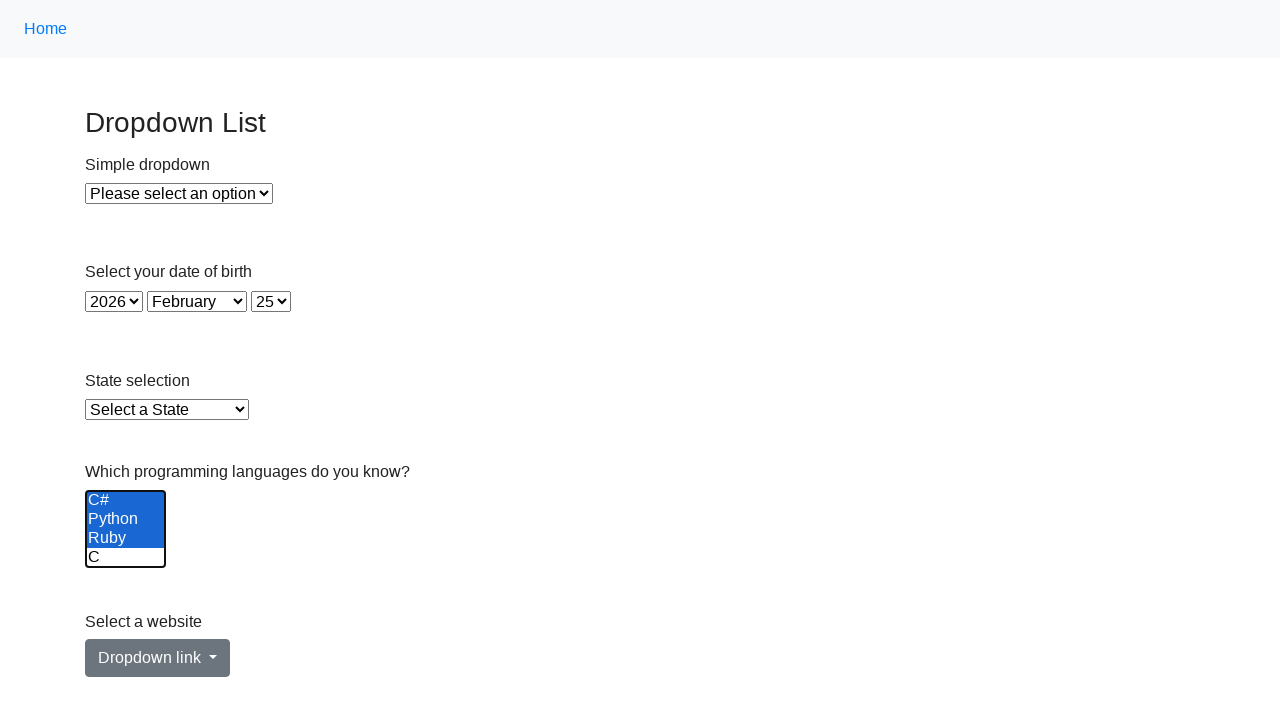

Clicked option while holding Control to deselect at (126, 558) on select[name='Languages'] >> option >> nth=5
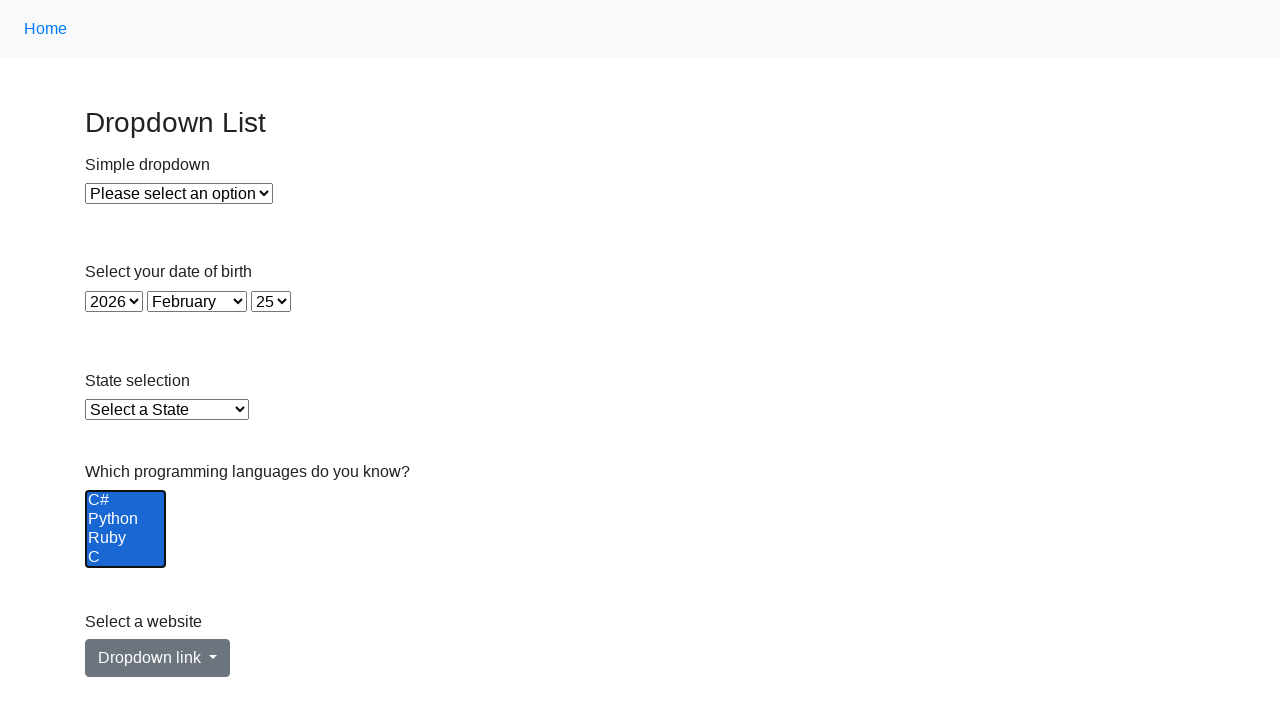

Released Control key
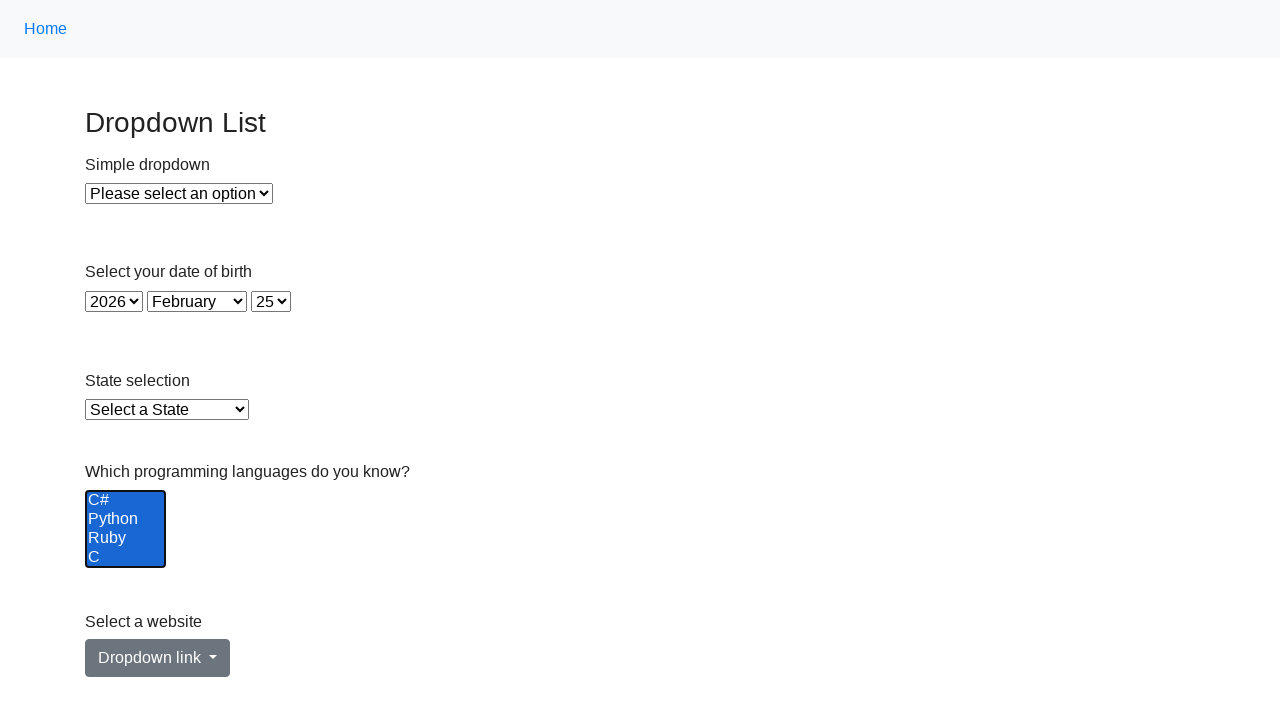

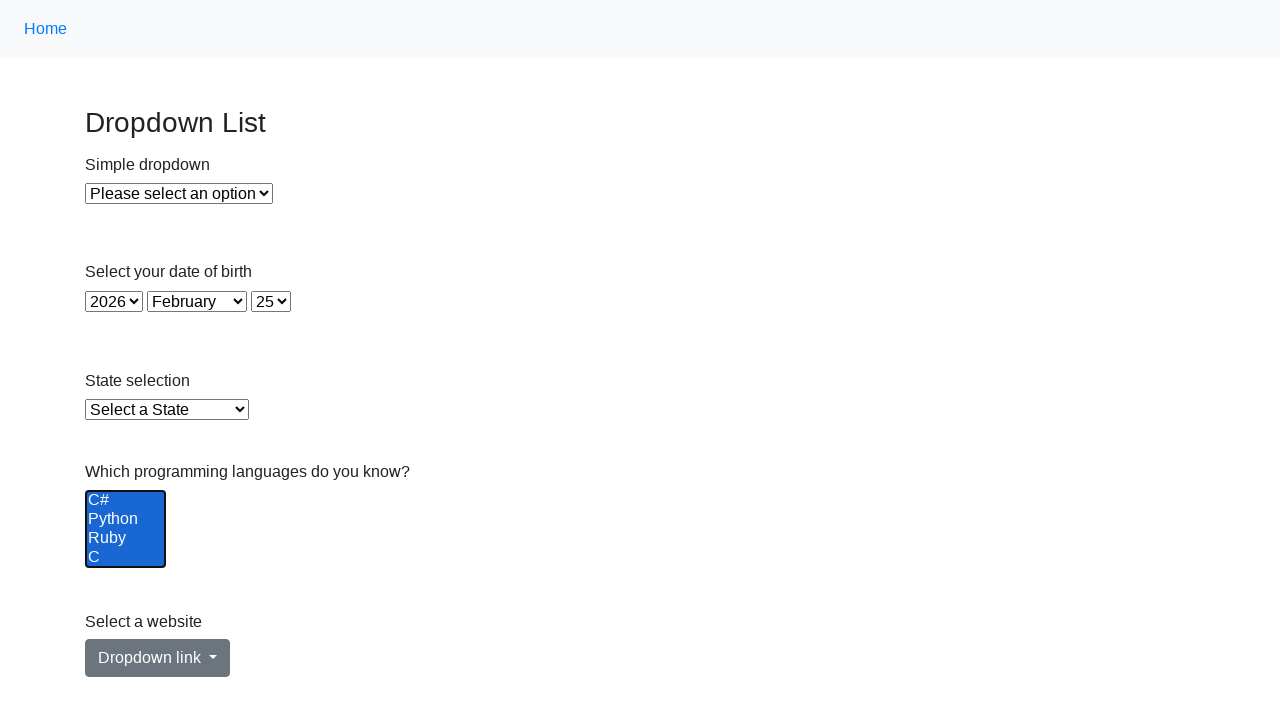